Navigates to the Form Authentication page and verifies the URL is correct

Starting URL: https://the-internet.herokuapp.com

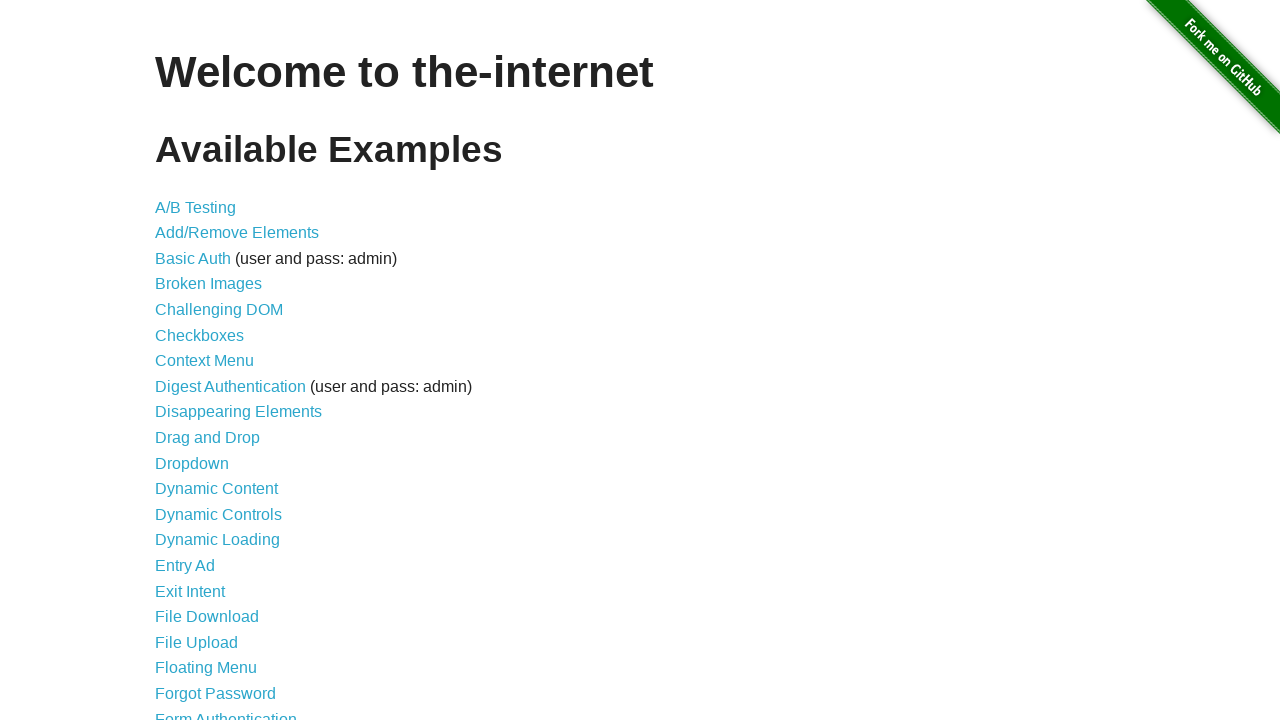

Clicked on Form Authentication link at (226, 712) on xpath=//a[normalize-space()='Form Authentication']
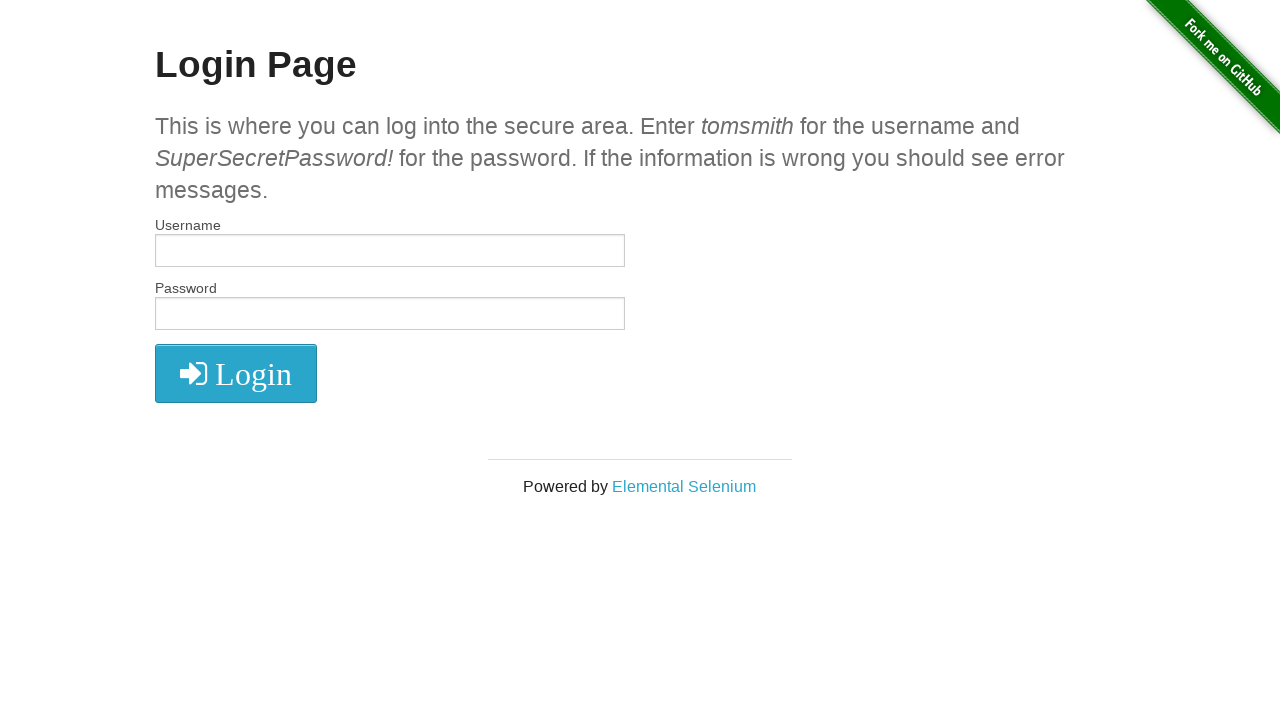

Verified URL is correct - navigated to Form Authentication login page
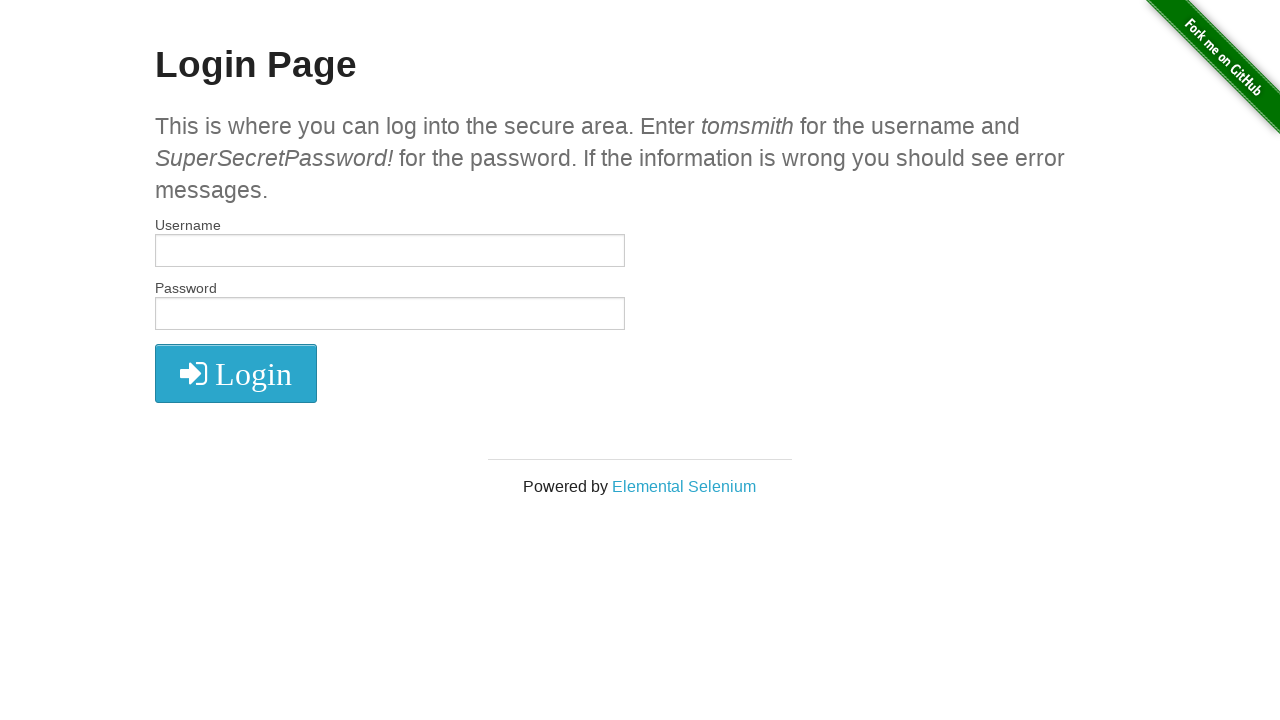

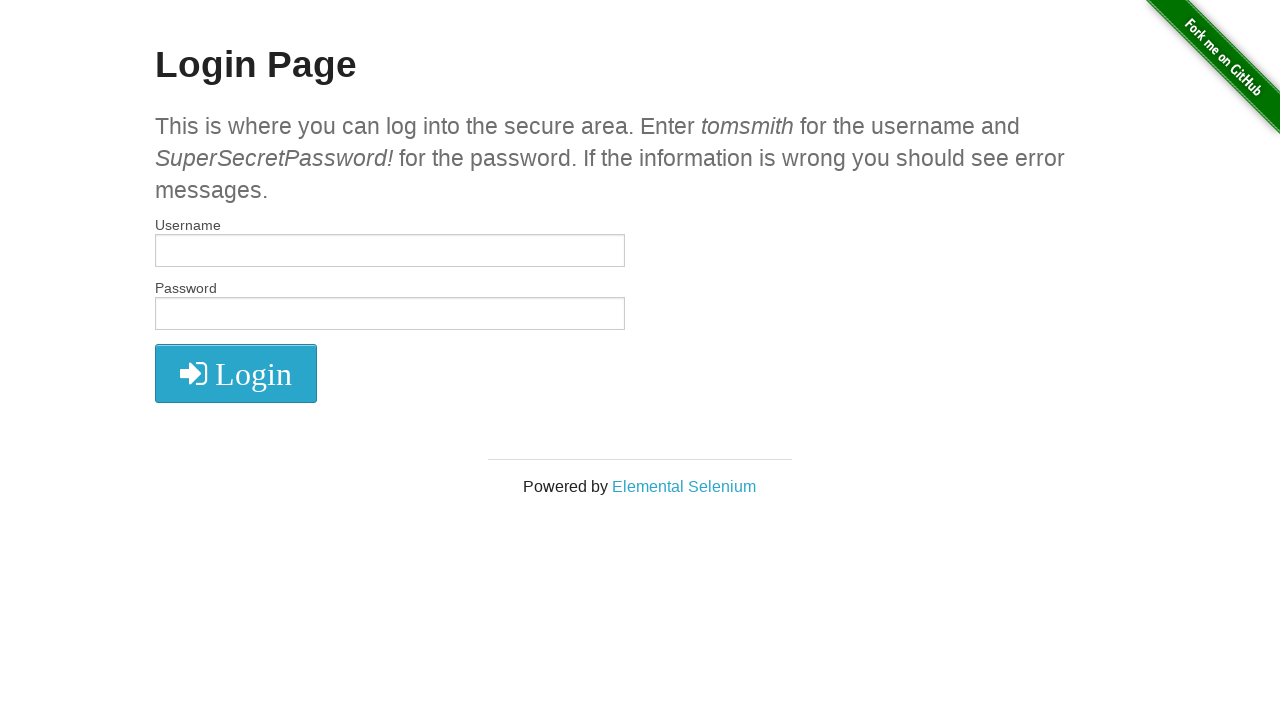